Tests accepting a JavaScript alert by clicking a button, accepting the alert, and verifying the result message is displayed

Starting URL: http://practice.cydeo.com/javascript_alerts

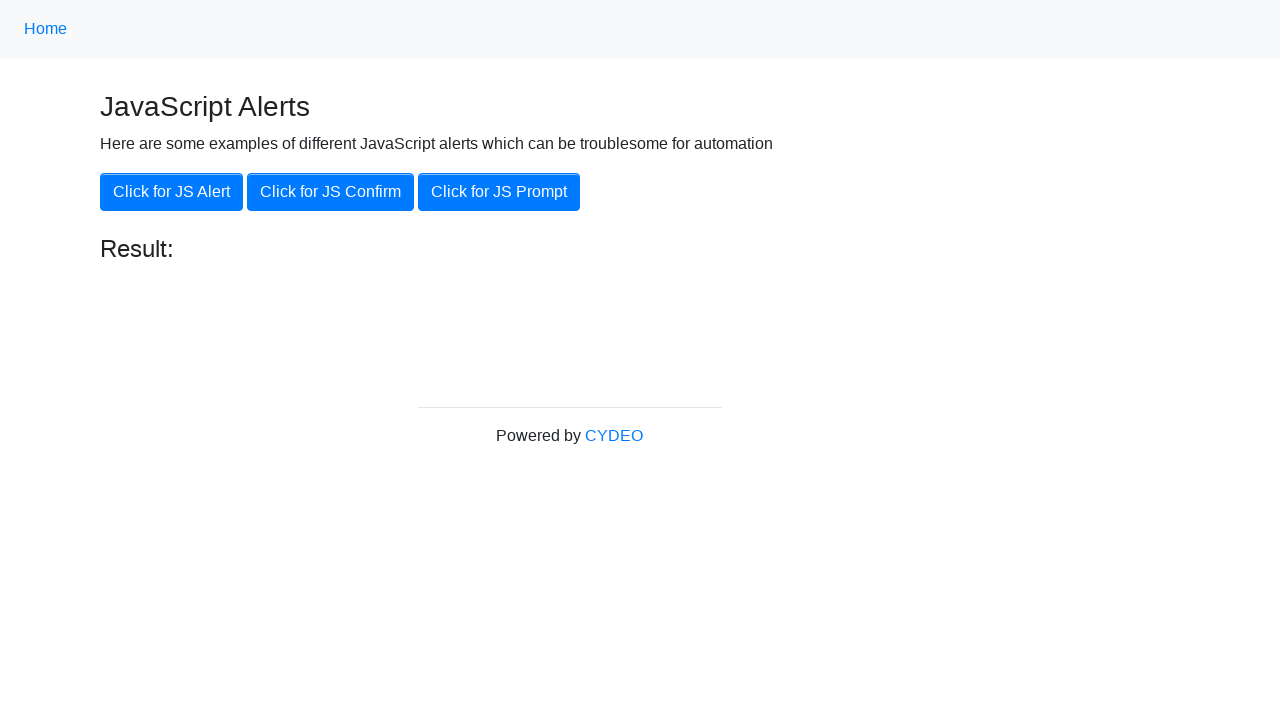

Clicked 'Click for JS Alert' button at (172, 192) on xpath=//button[.='Click for JS Alert']
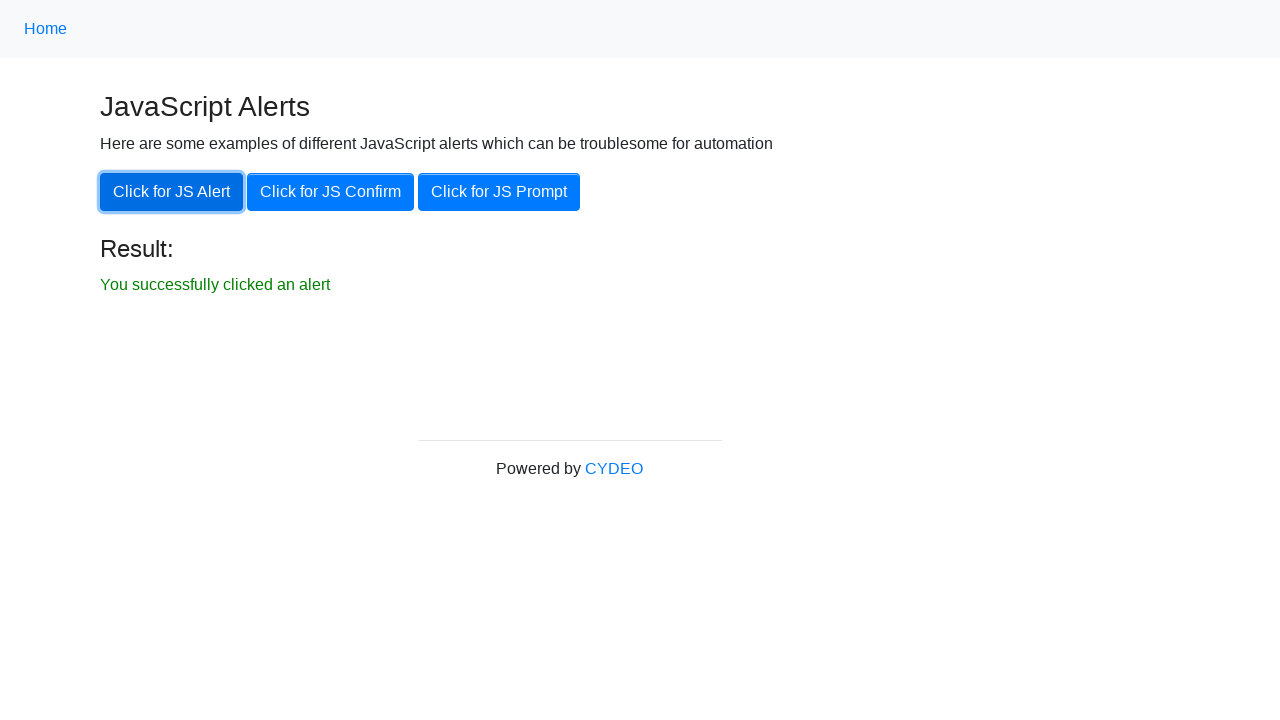

Set up dialog handler to accept alerts
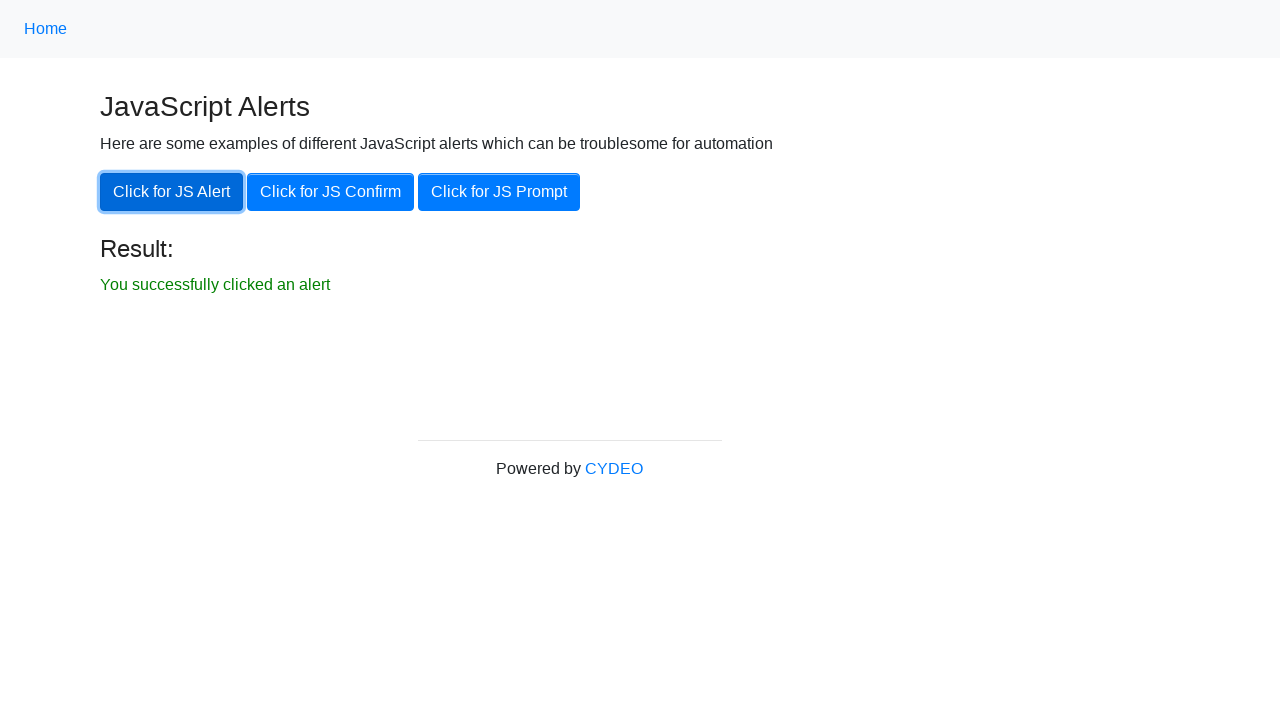

Result text element became visible
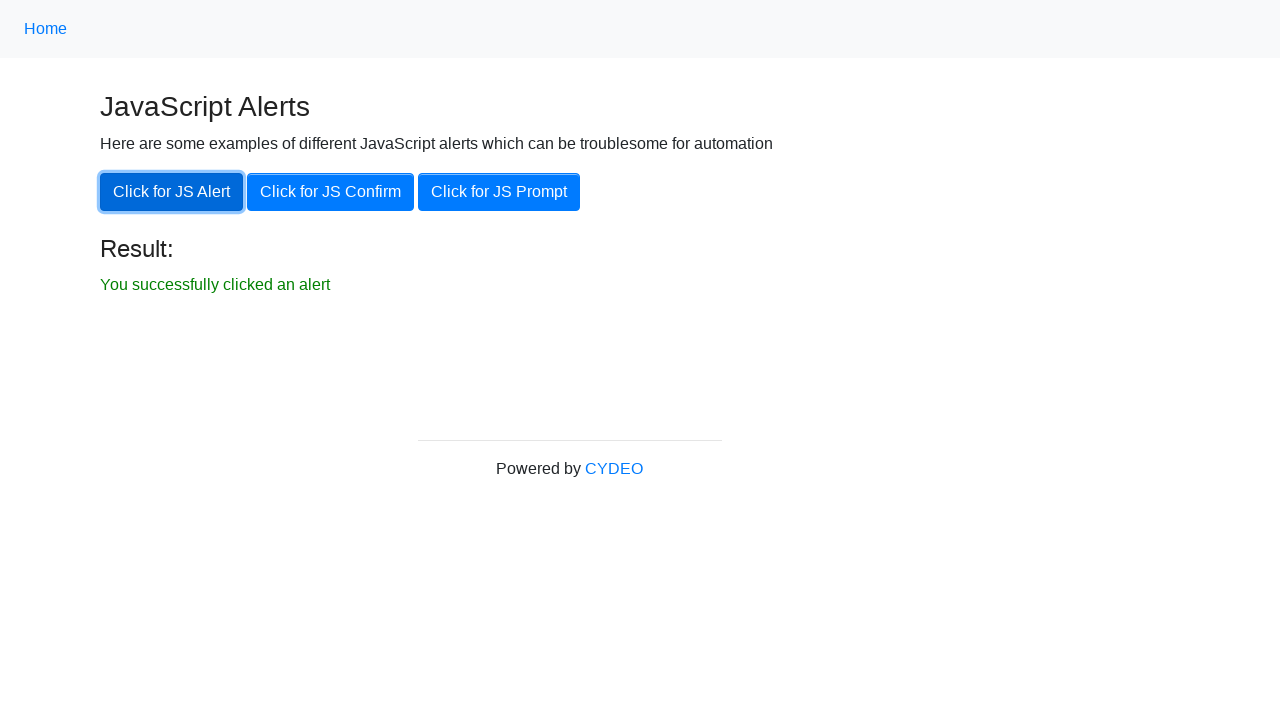

Verified result text matches expected message 'You successfully clicked an alert'
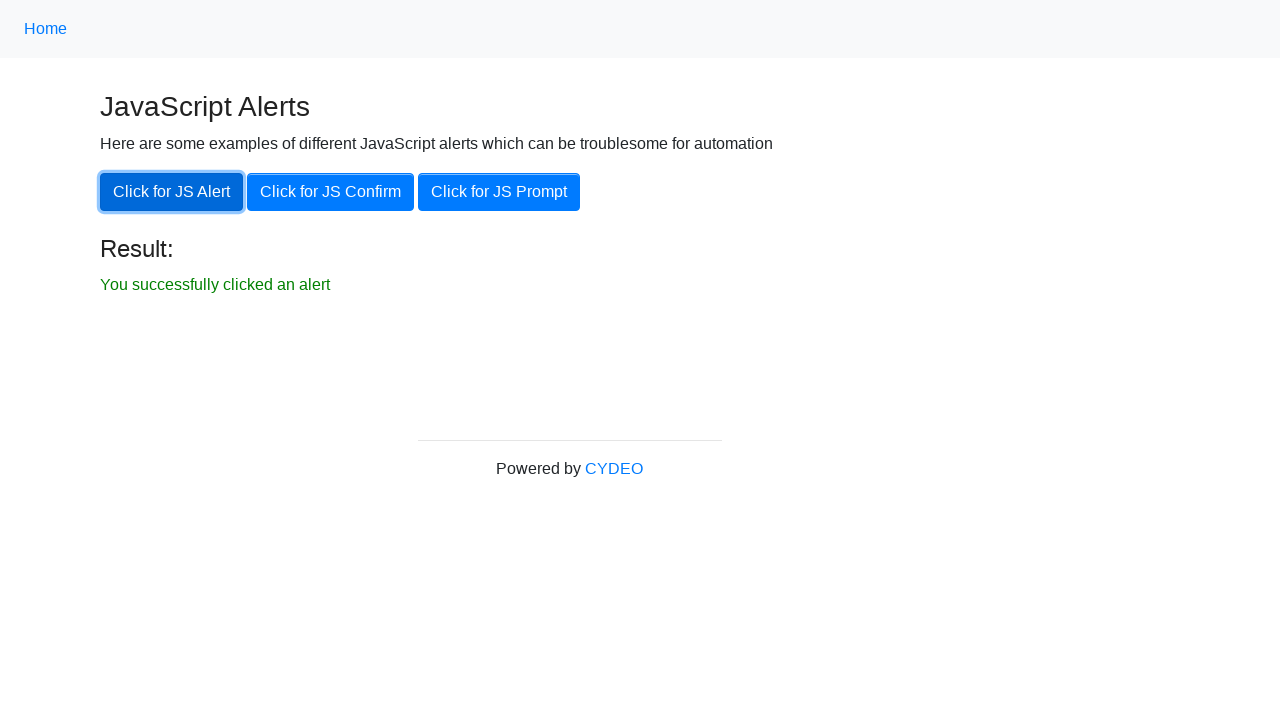

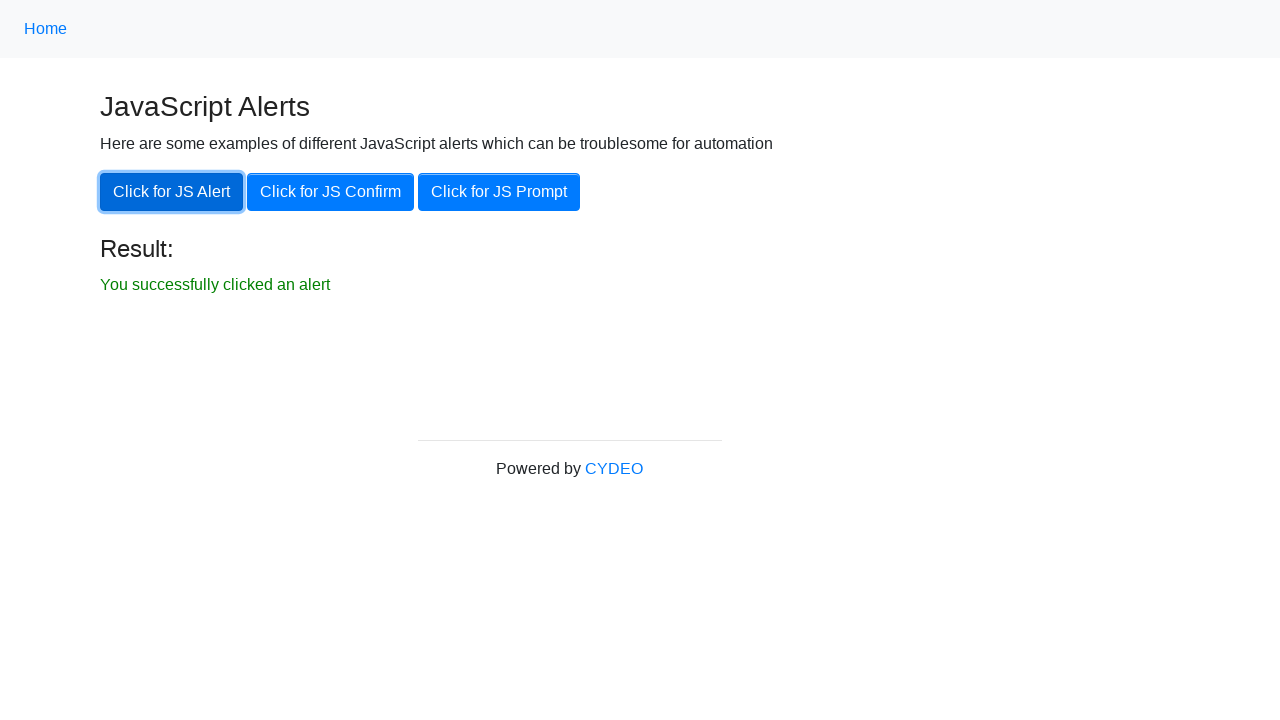